Tests drag-and-drop functionality on jQuery UI demo site by clicking the Droppable link, switching to the demo iframe, and dragging an element to a drop zone

Starting URL: https://jqueryui.com/

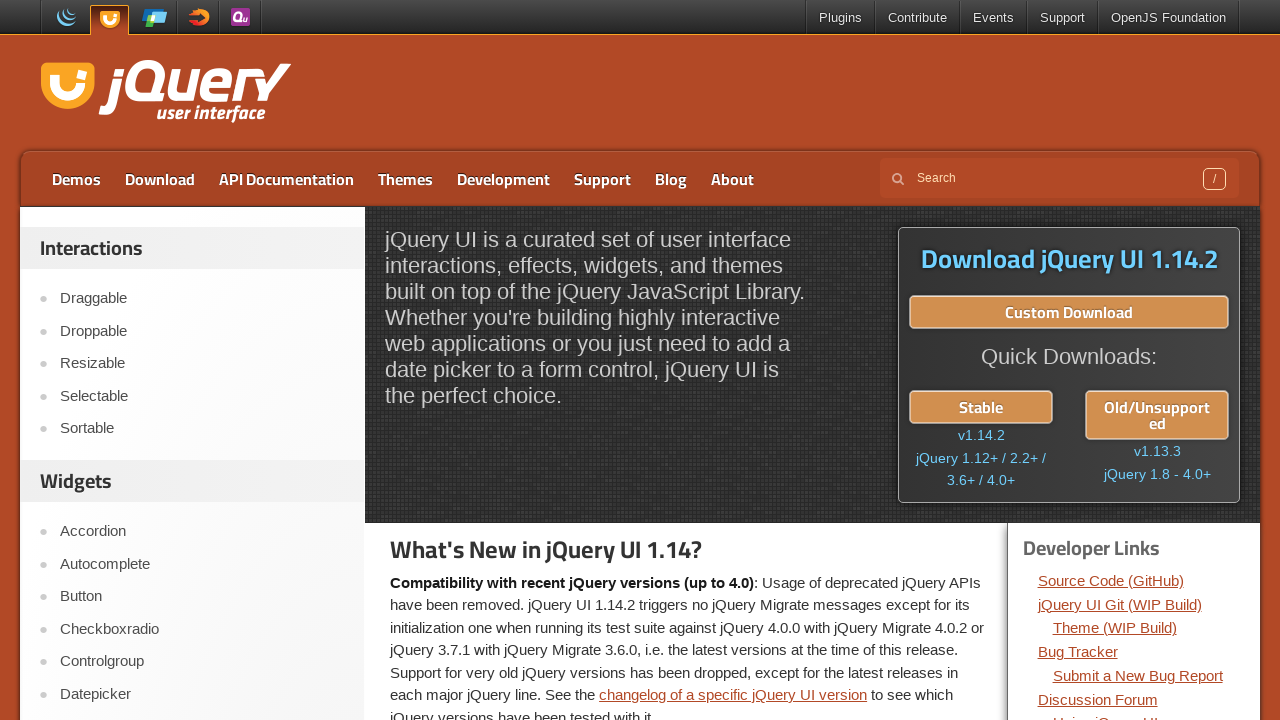

Navigated to jQuery UI demo site
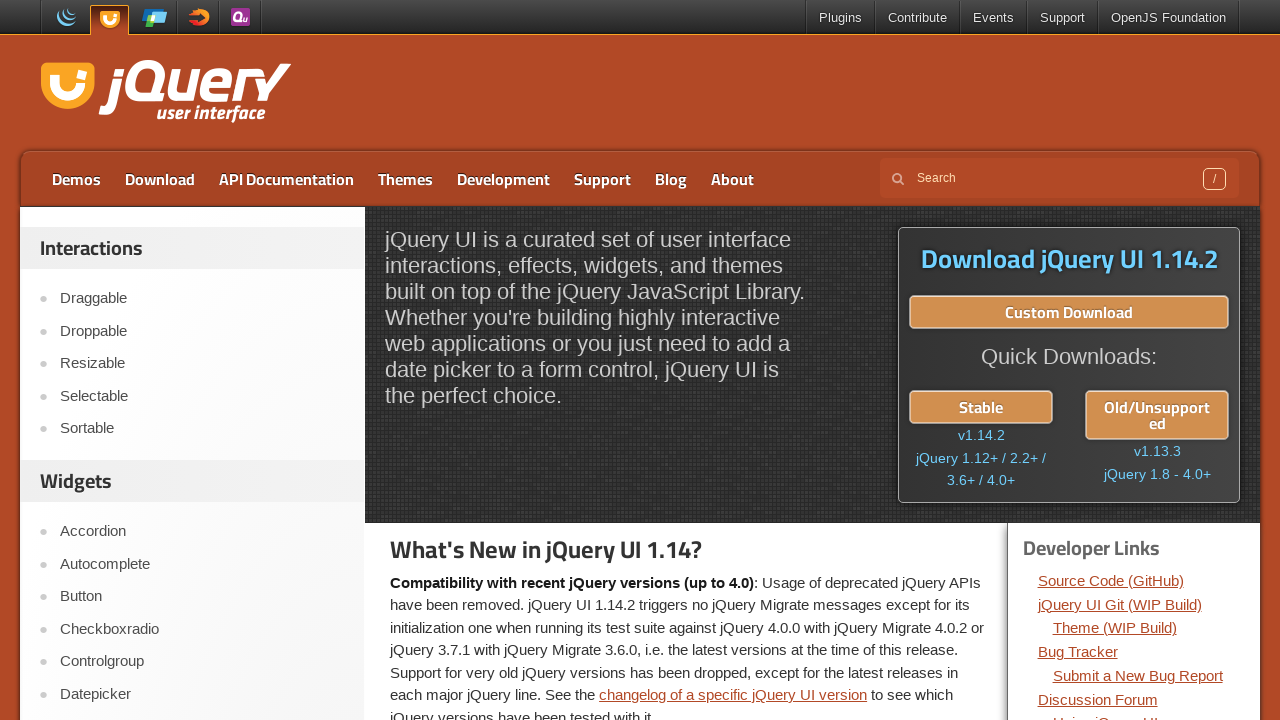

Clicked on the Droppable link at (202, 331) on a:has-text('Droppable')
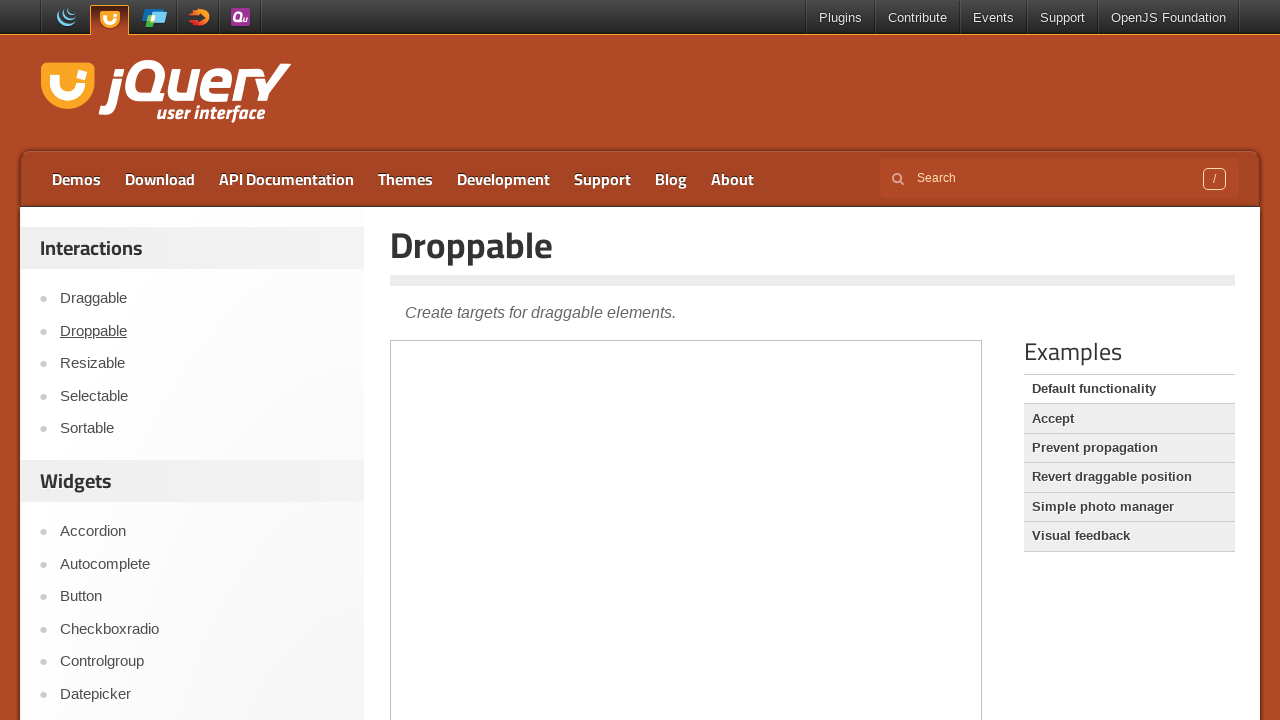

Droppable demo iframe loaded
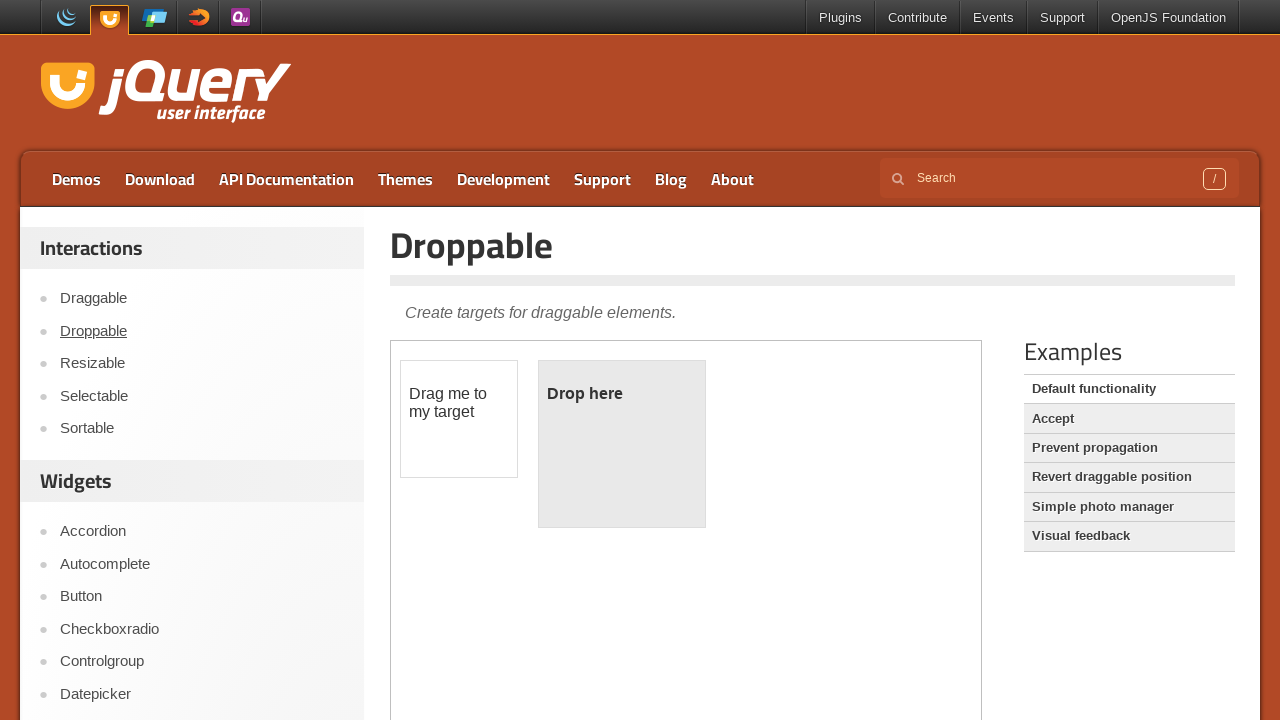

Switched to the demo iframe
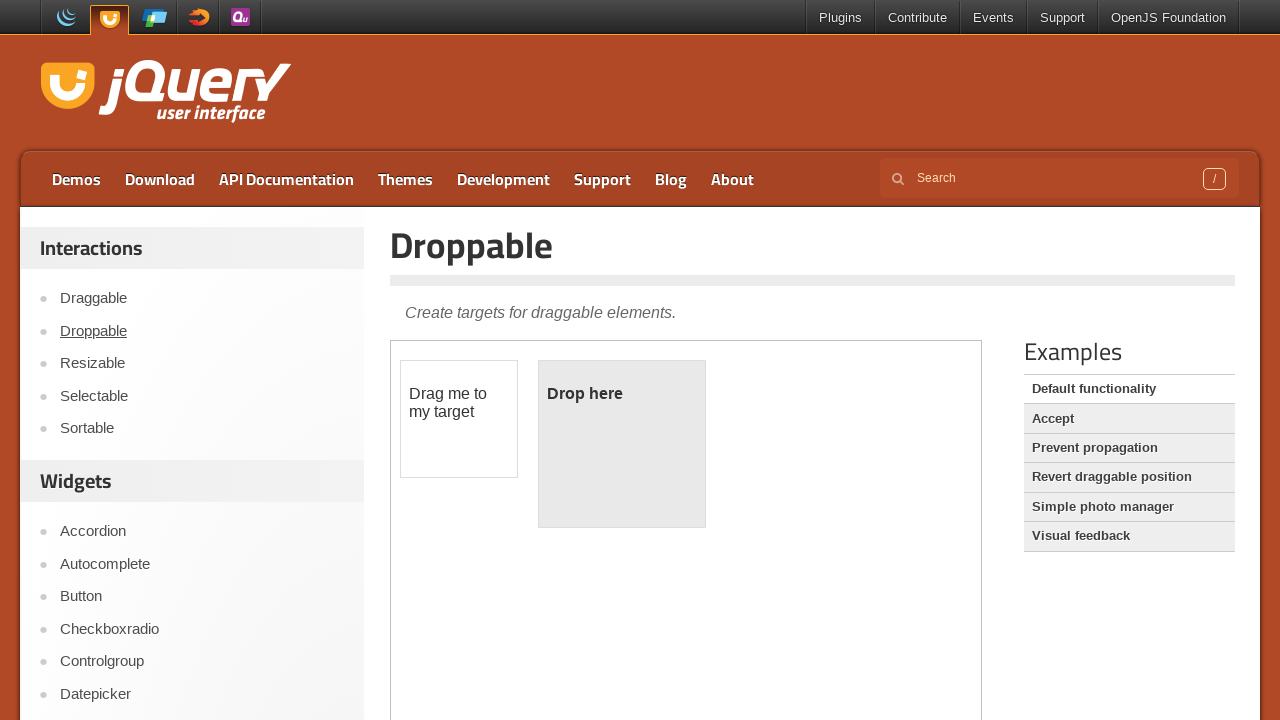

Located the draggable element
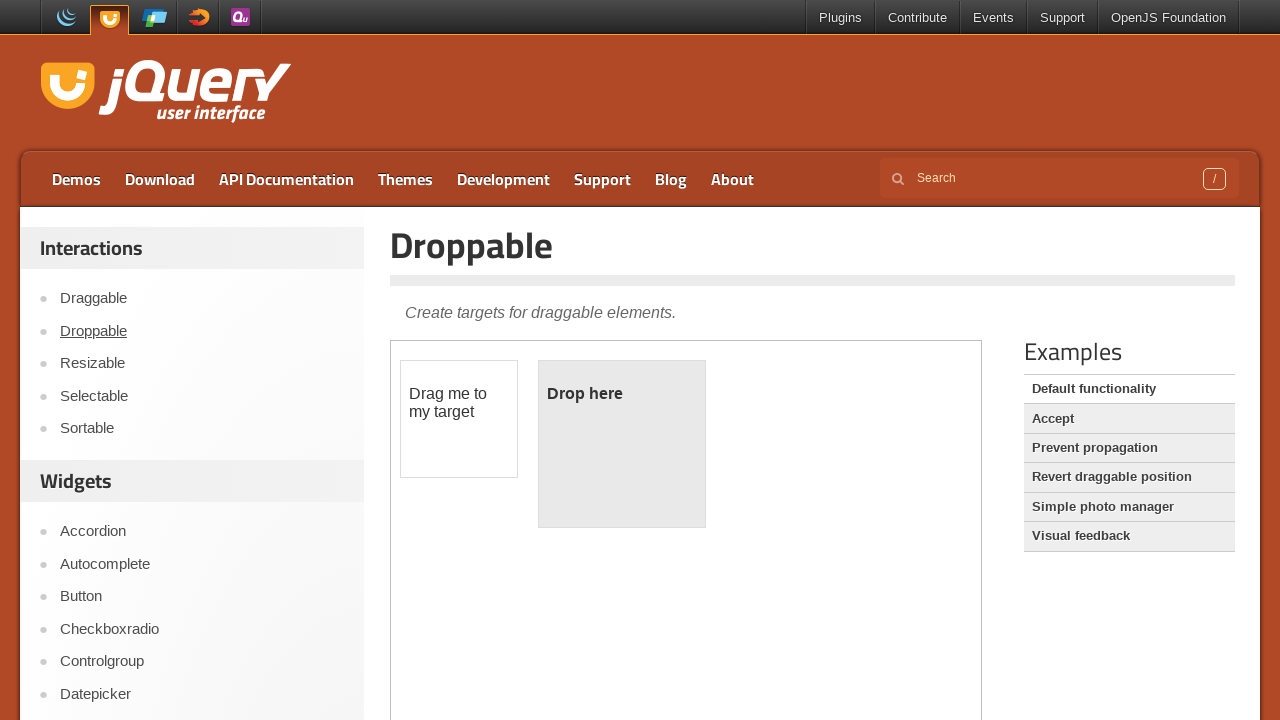

Located the drop zone element
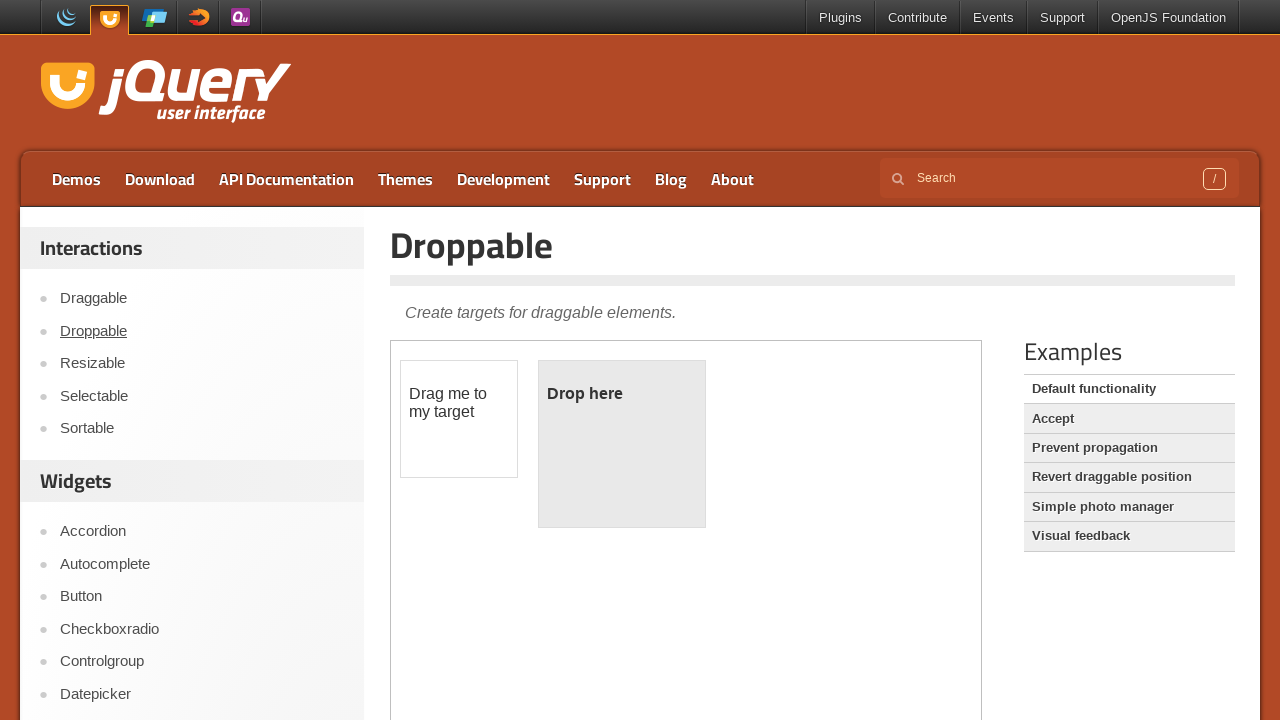

Dragged the draggable element to the drop zone at (622, 444)
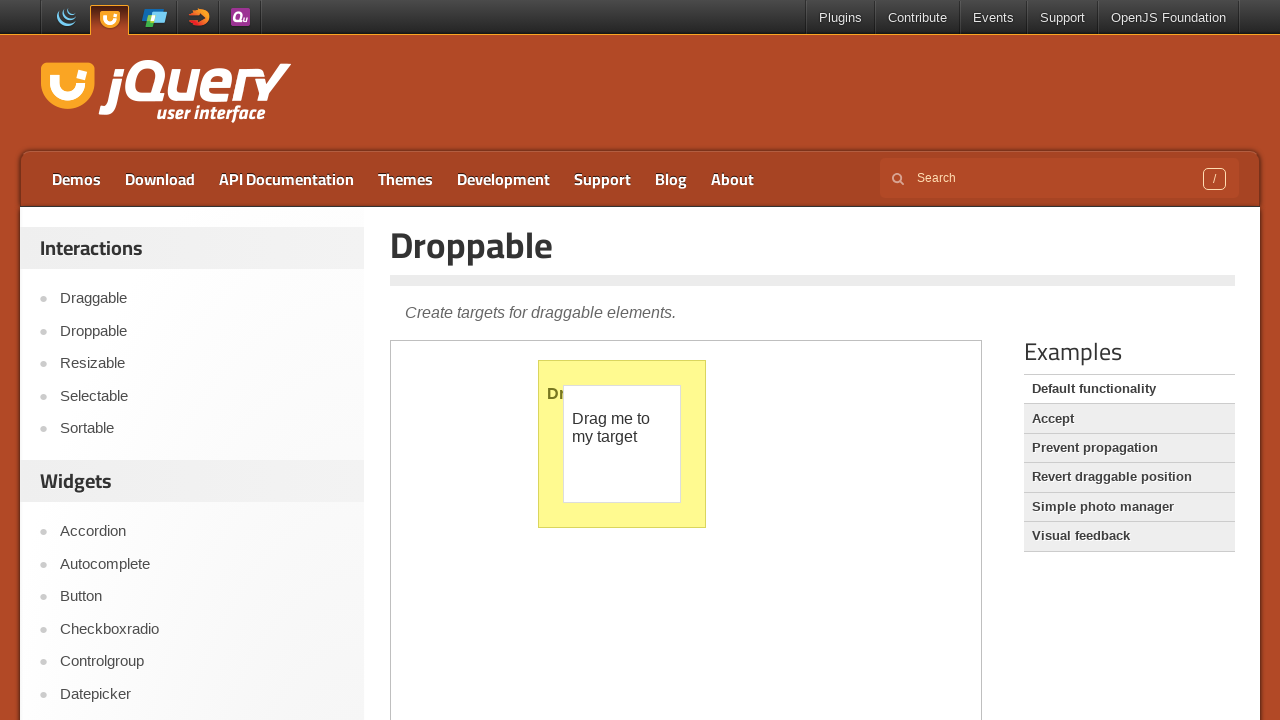

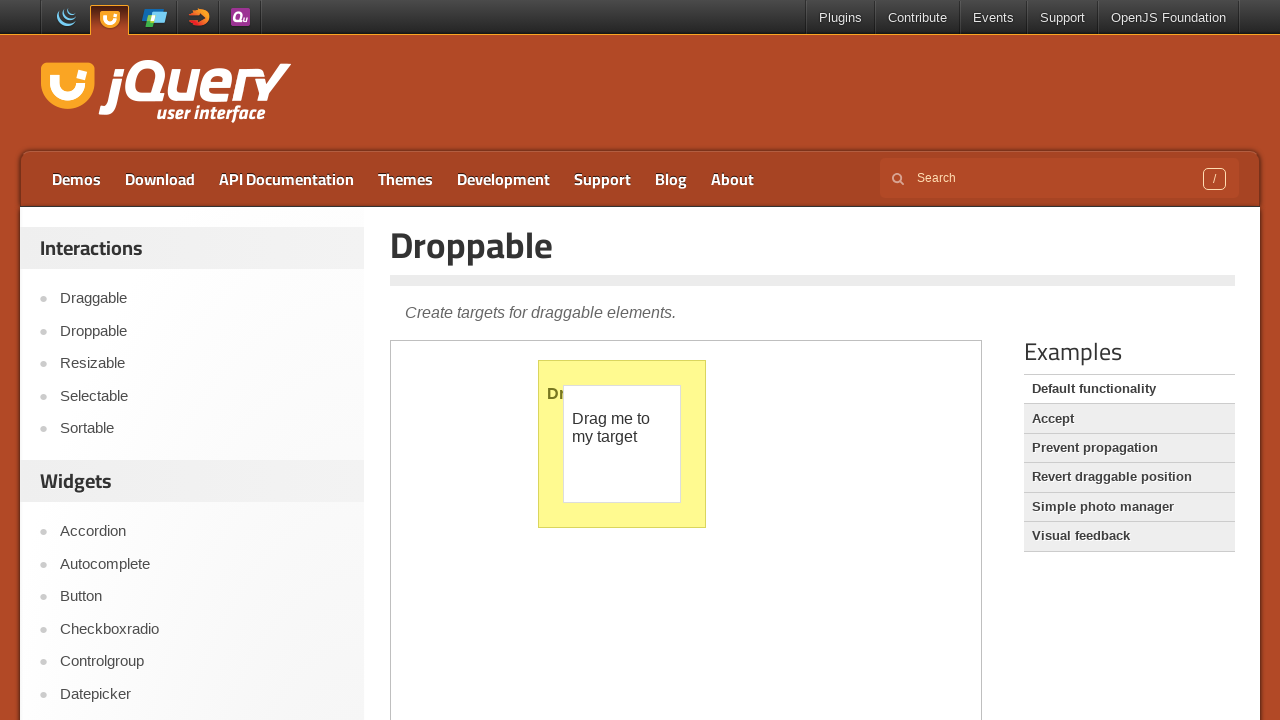